Tests the search functionality on Python.org by entering a search query and submitting the form using the Enter key

Starting URL: https://www.python.org

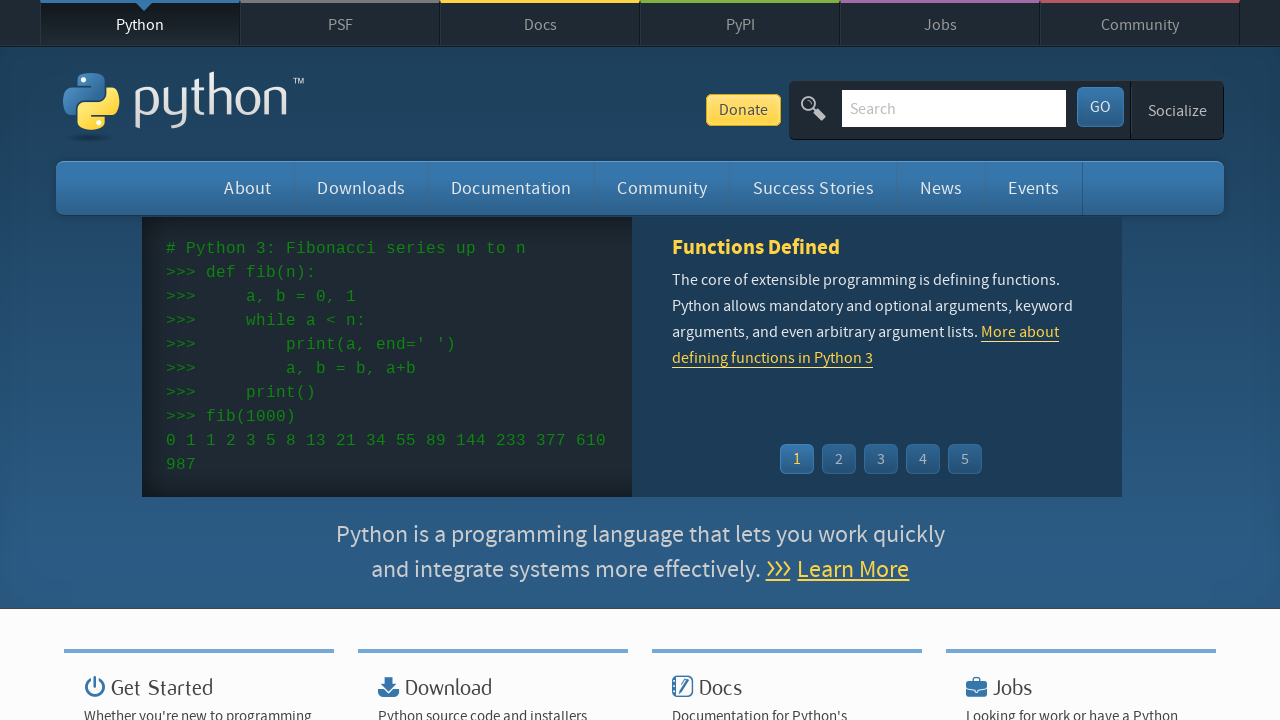

Filled search box with 'pycon' query on input[name='q']
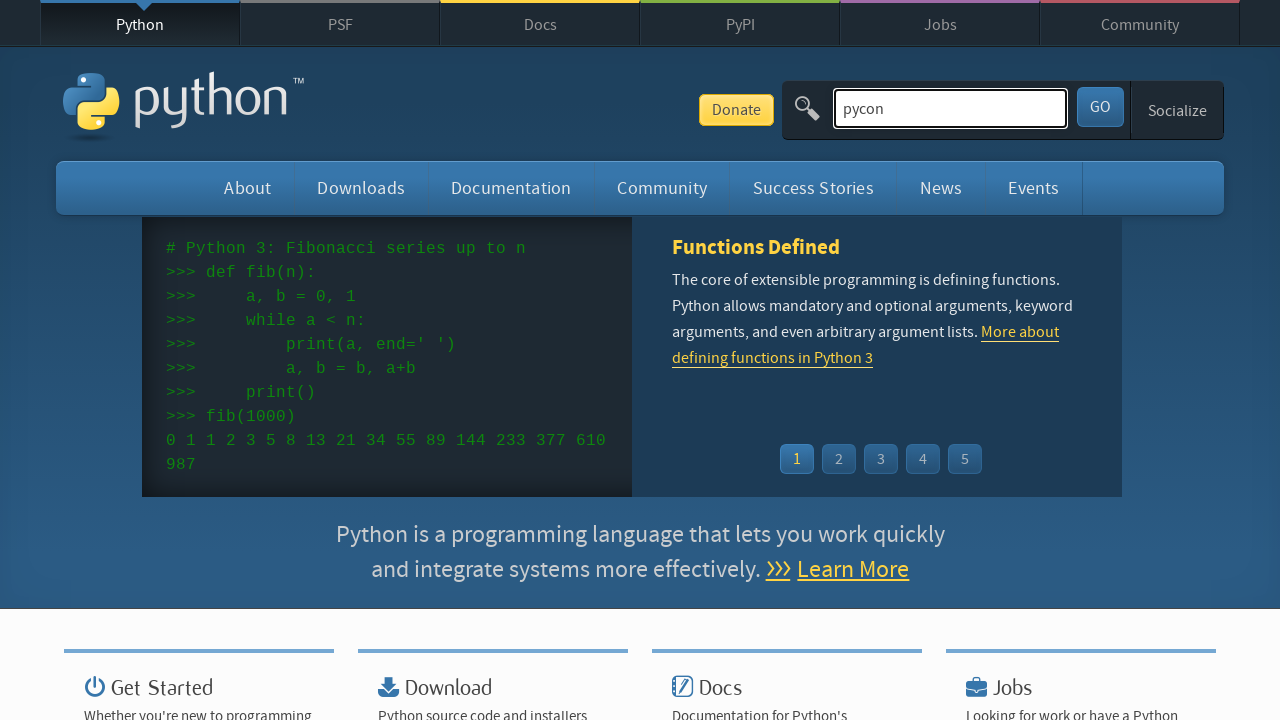

Pressed Enter to submit the search form on input[name='q']
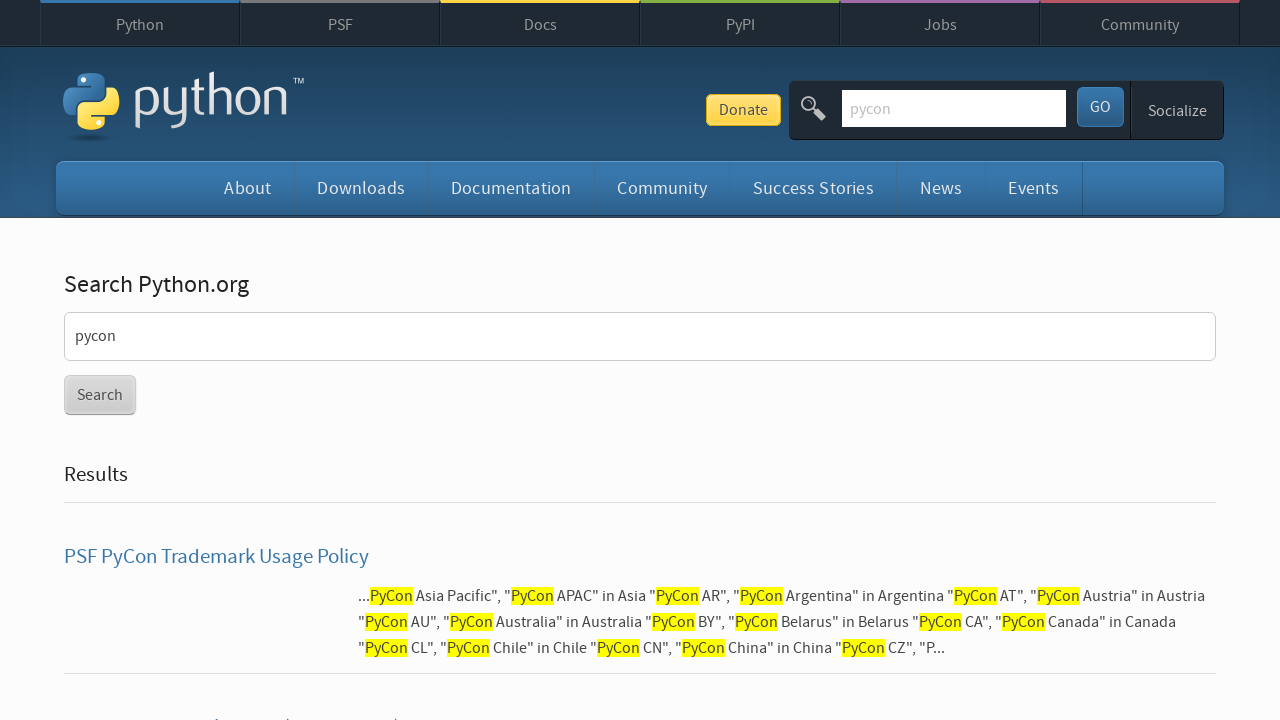

Search results page loaded successfully
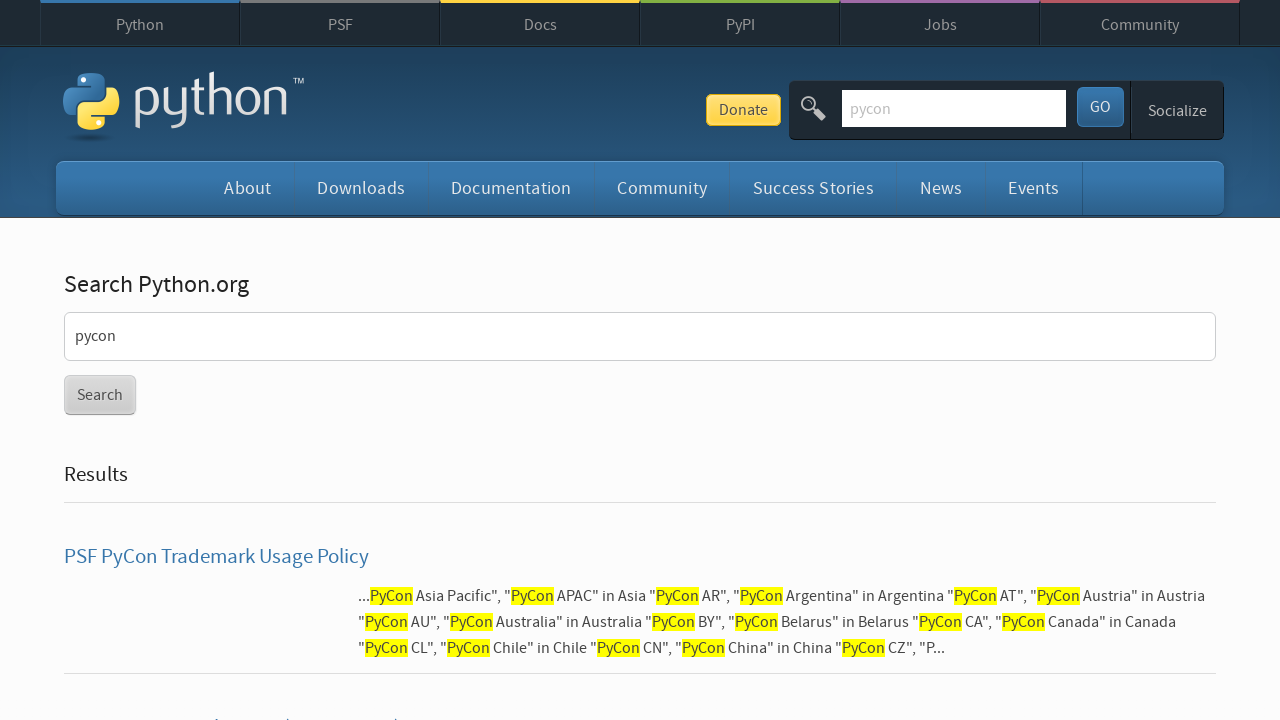

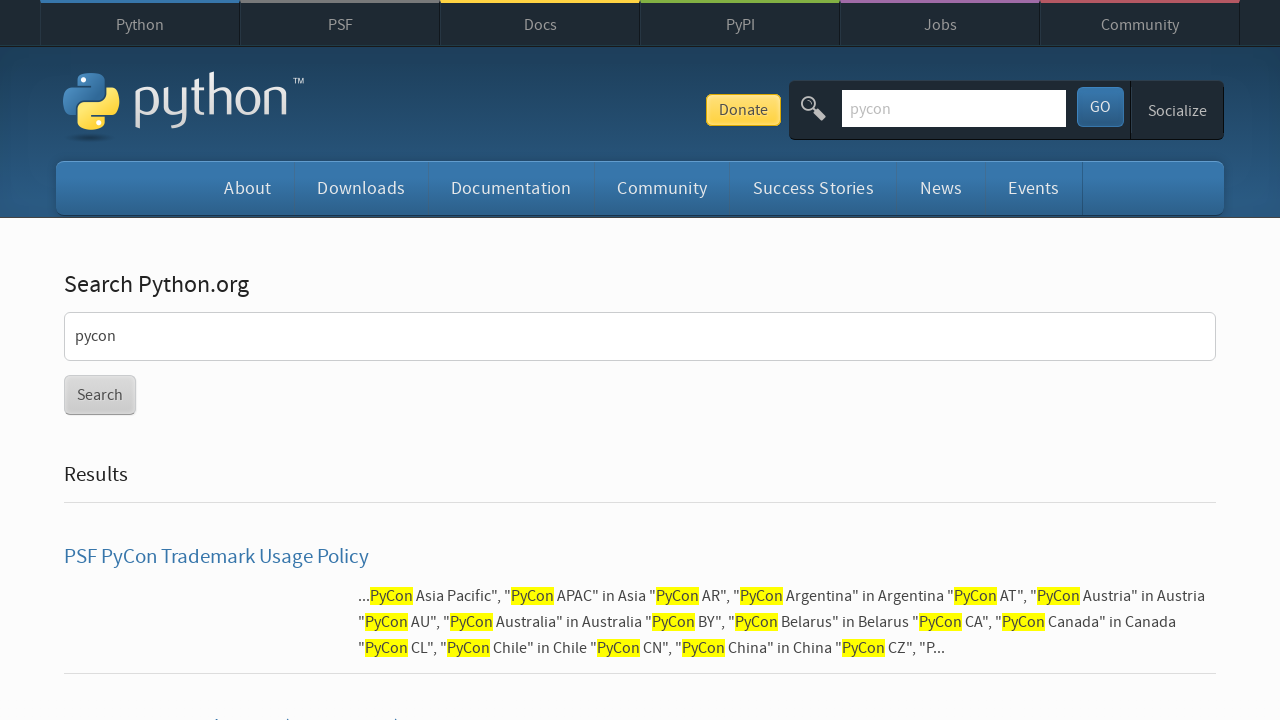